Navigates to the Homebrewery editor and types text into the code editor area to create a new homebrew document.

Starting URL: https://homebrewery.naturalcrit.com/new

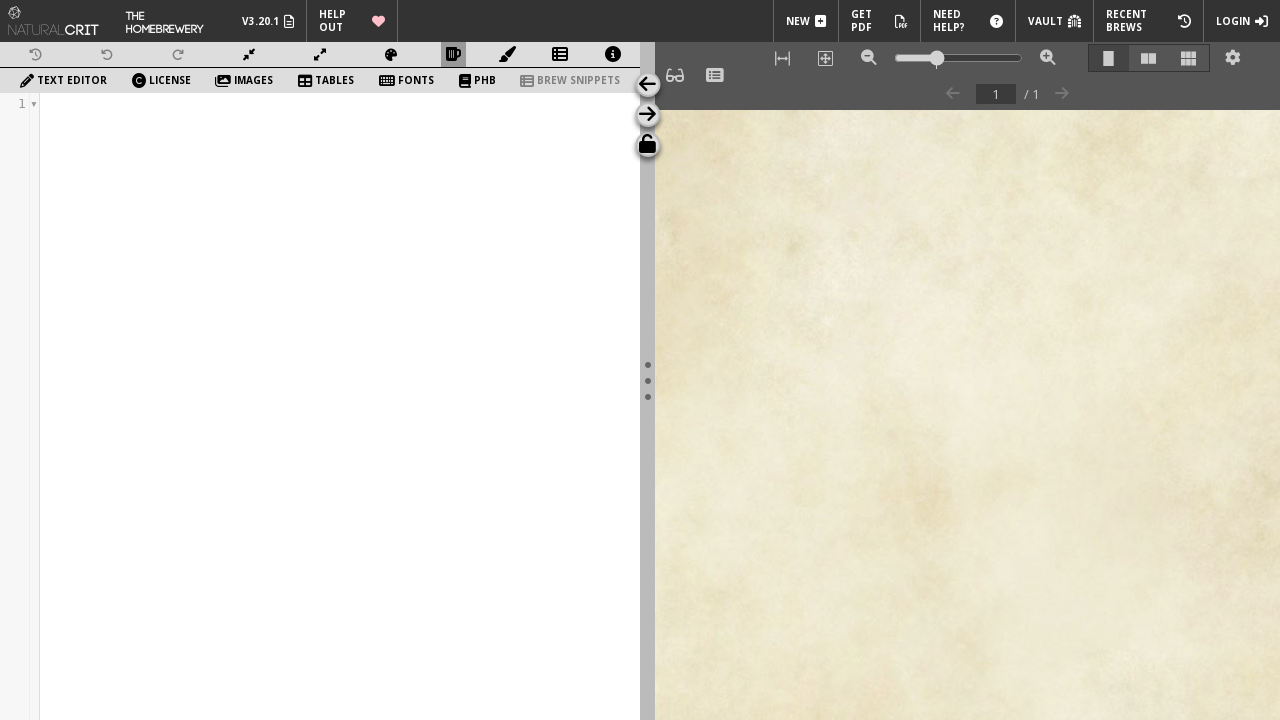

Clicked on the code editor area at (320, 406) on div.codeEditor
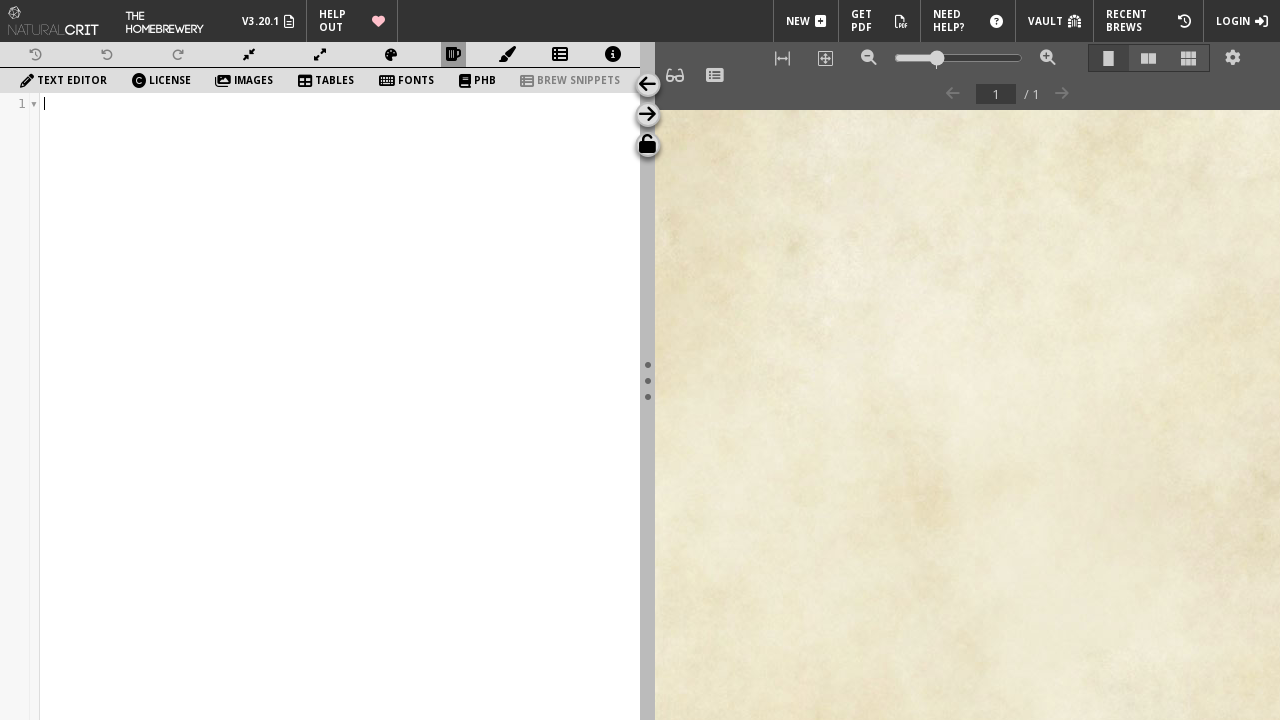

Typed 'Fantasy City!' into the code editor
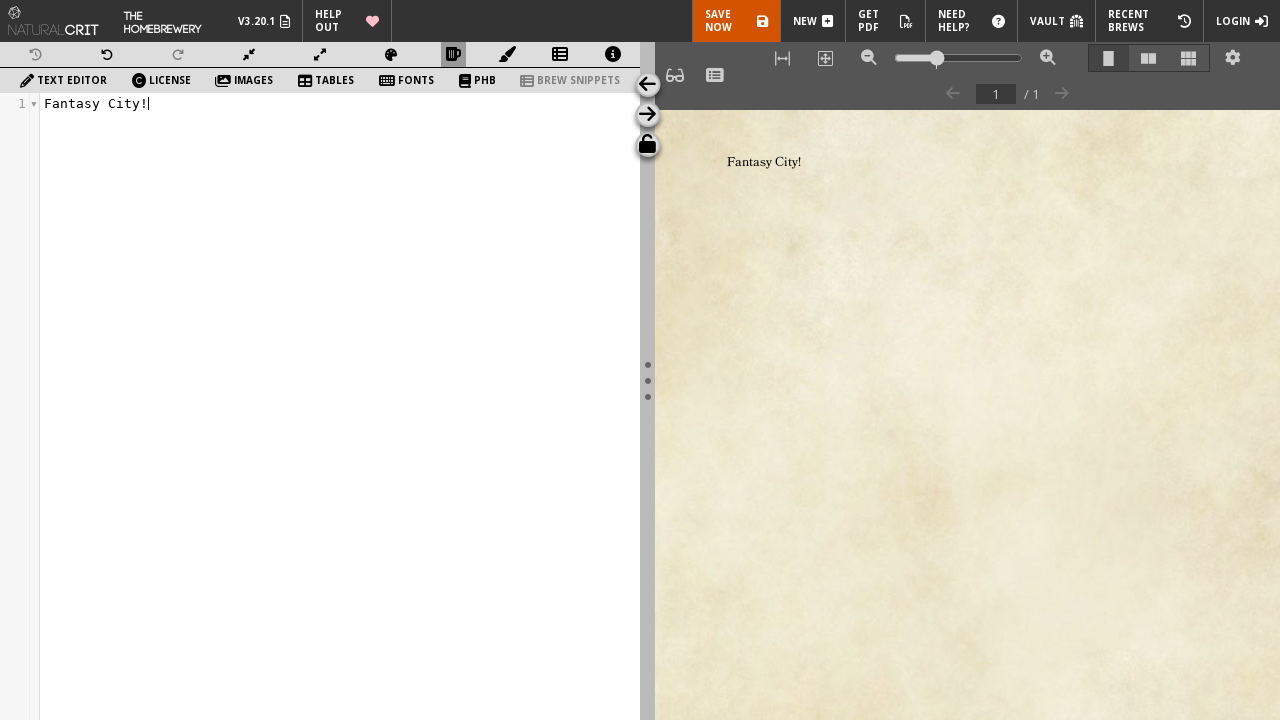

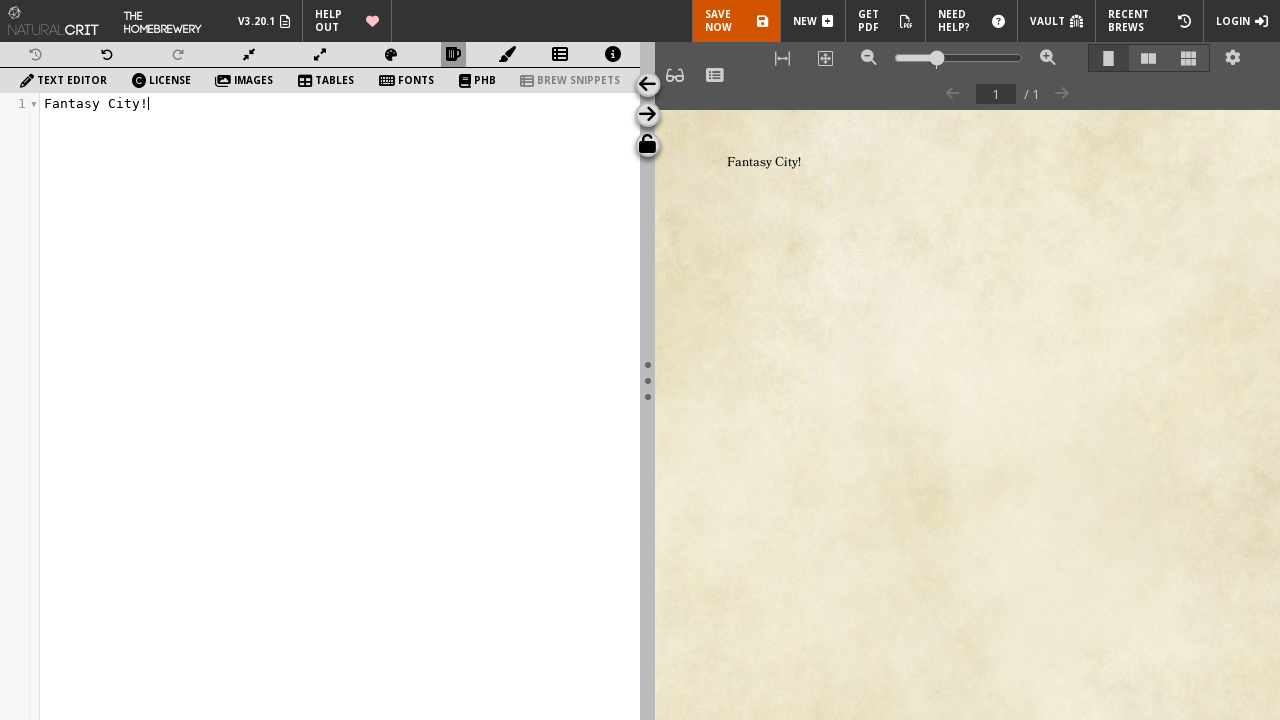